Solves a mathematical puzzle by extracting a value from an image attribute, calculating a mathematical function, and submitting the answer along with selecting checkboxes and radio buttons

Starting URL: http://suninjuly.github.io/get_attribute.html

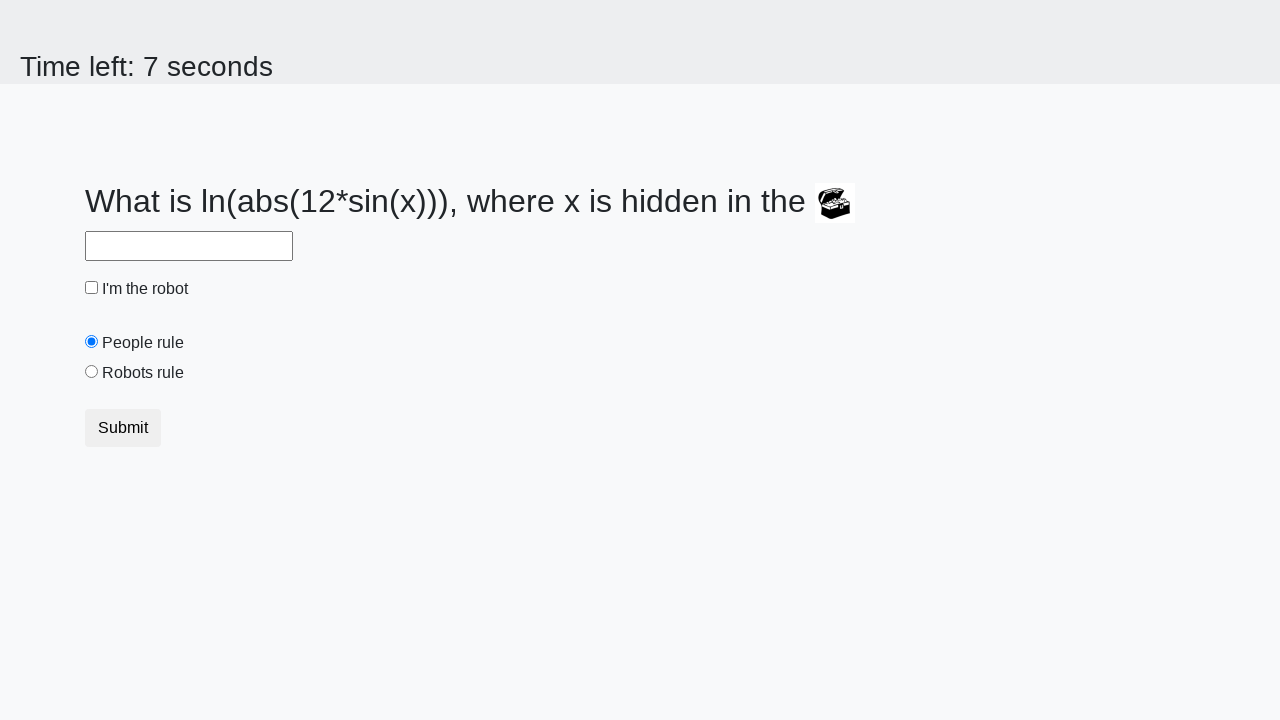

Located treasure element with ID 'treasure'
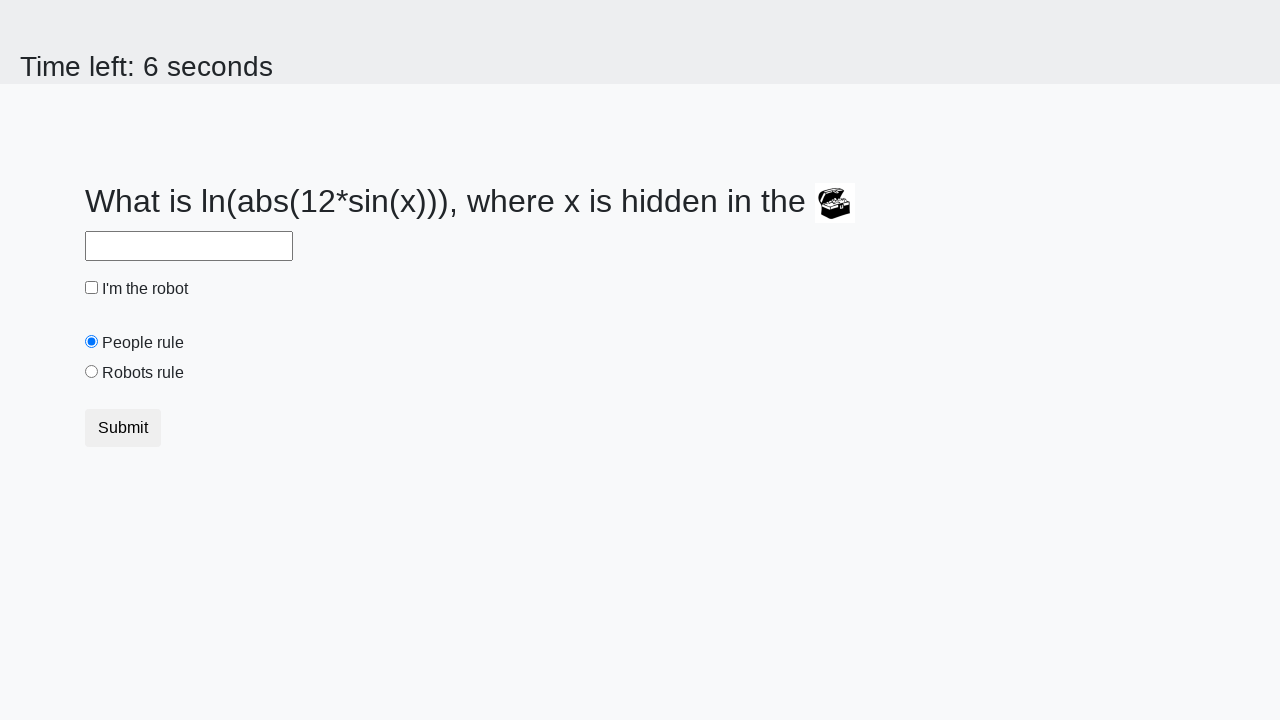

Extracted 'valuex' attribute from treasure element: 291
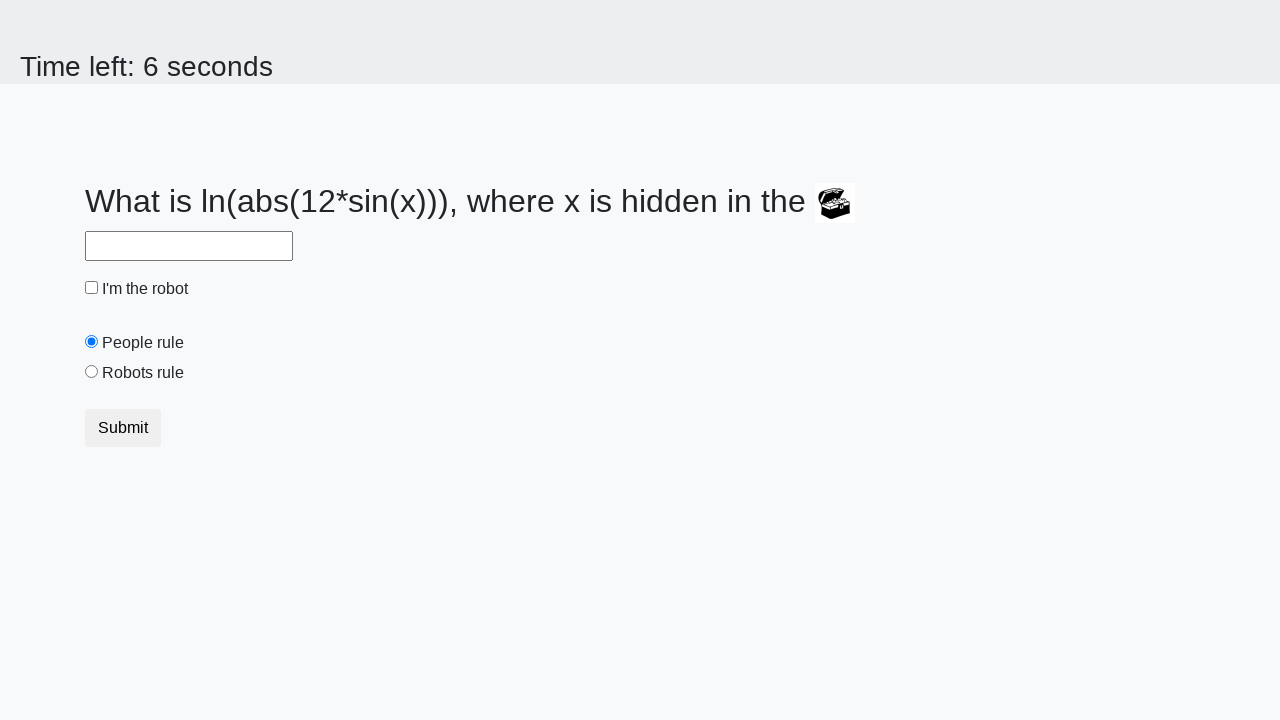

Calculated mathematical answer: 2.4015405032250197
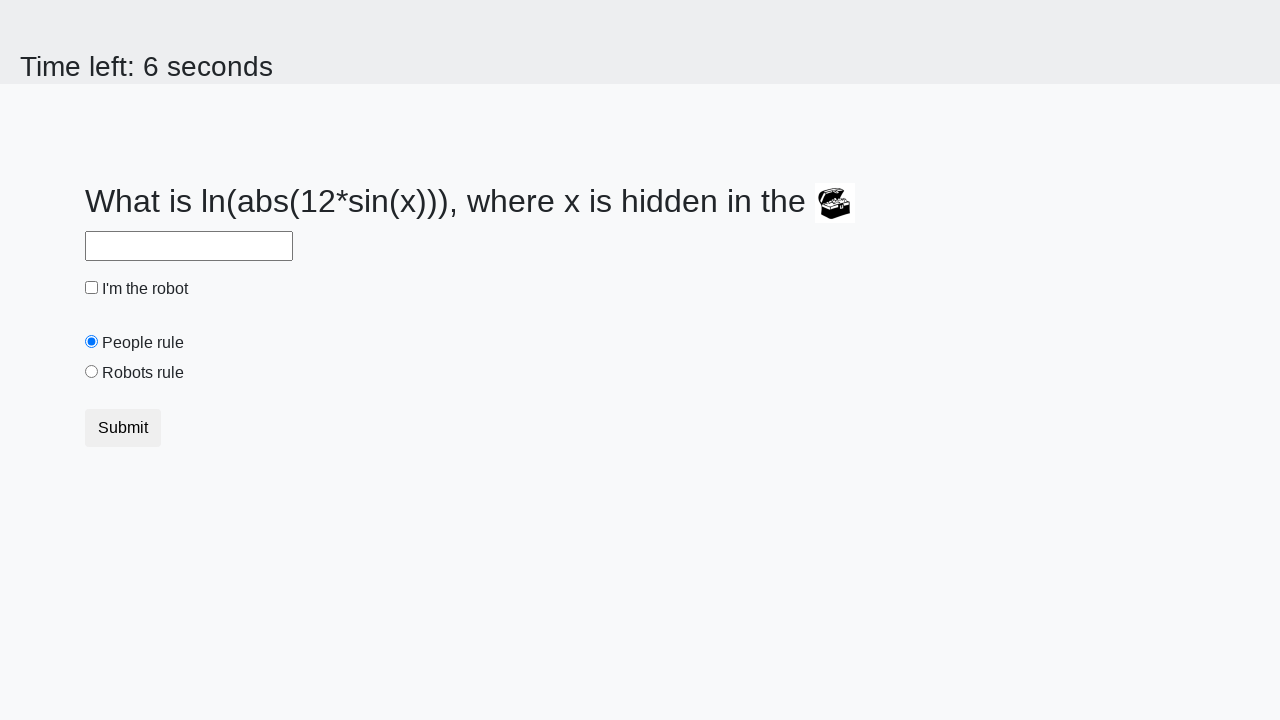

Filled answer field with calculated value: 2.4015405032250197 on #answer
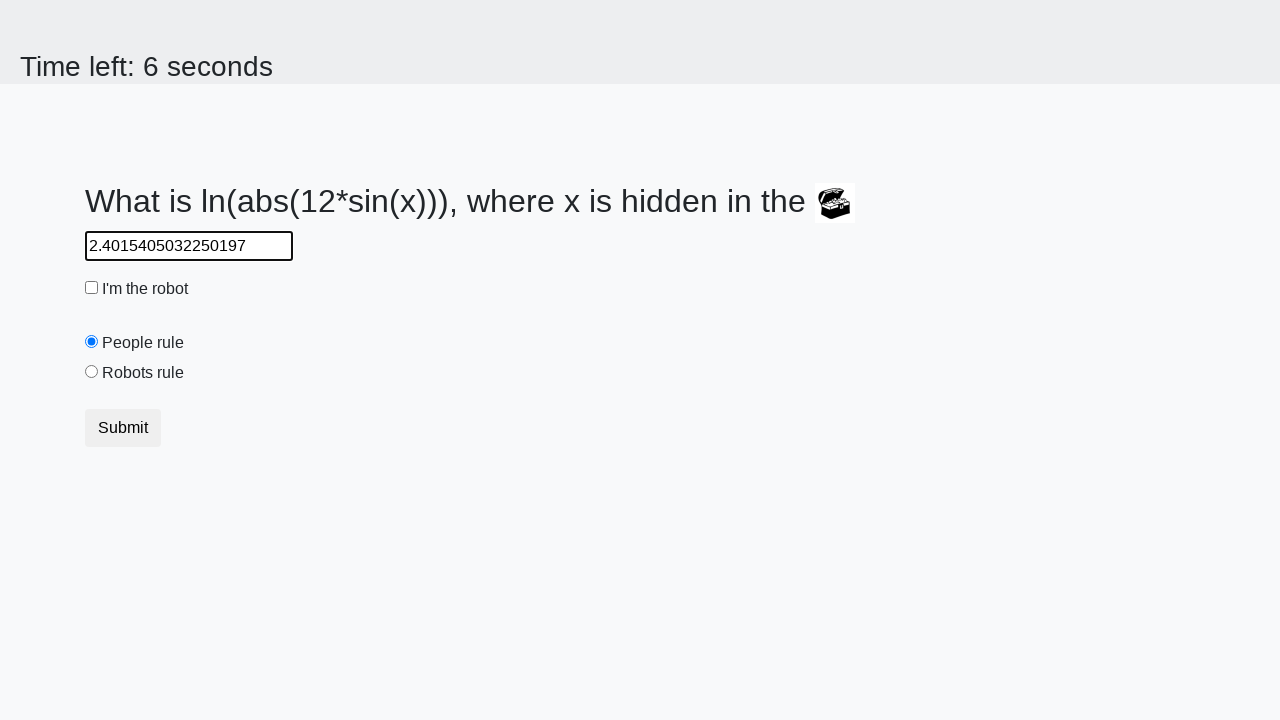

Clicked 'I'm the robot' checkbox at (92, 288) on #robotCheckbox
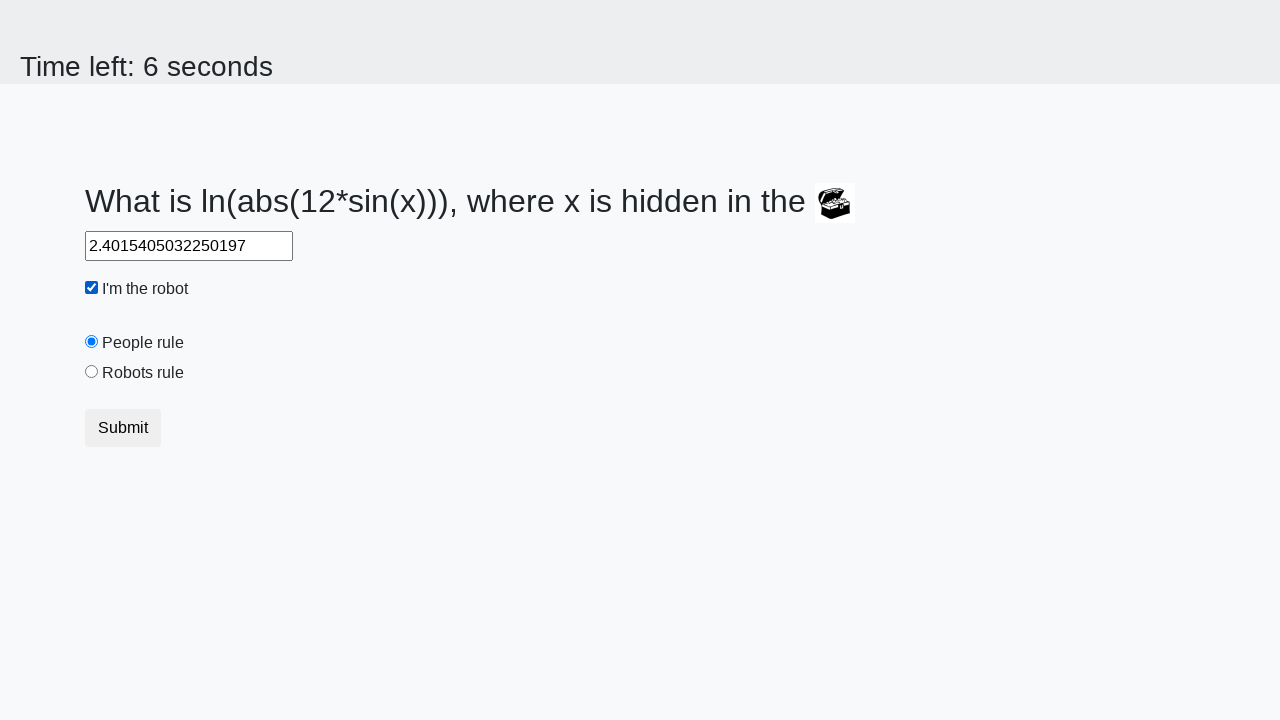

Selected 'Robots rule!' radio button at (92, 372) on #robotsRule
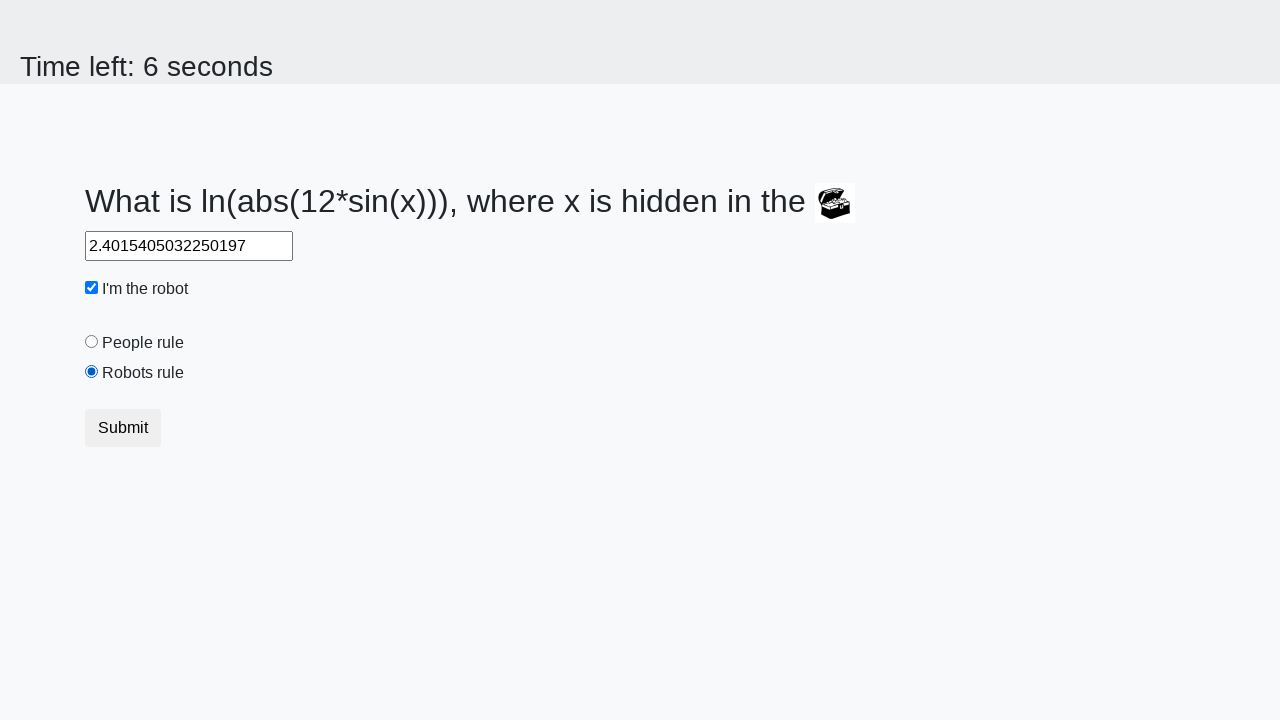

Clicked submit button to submit form at (123, 428) on .btn
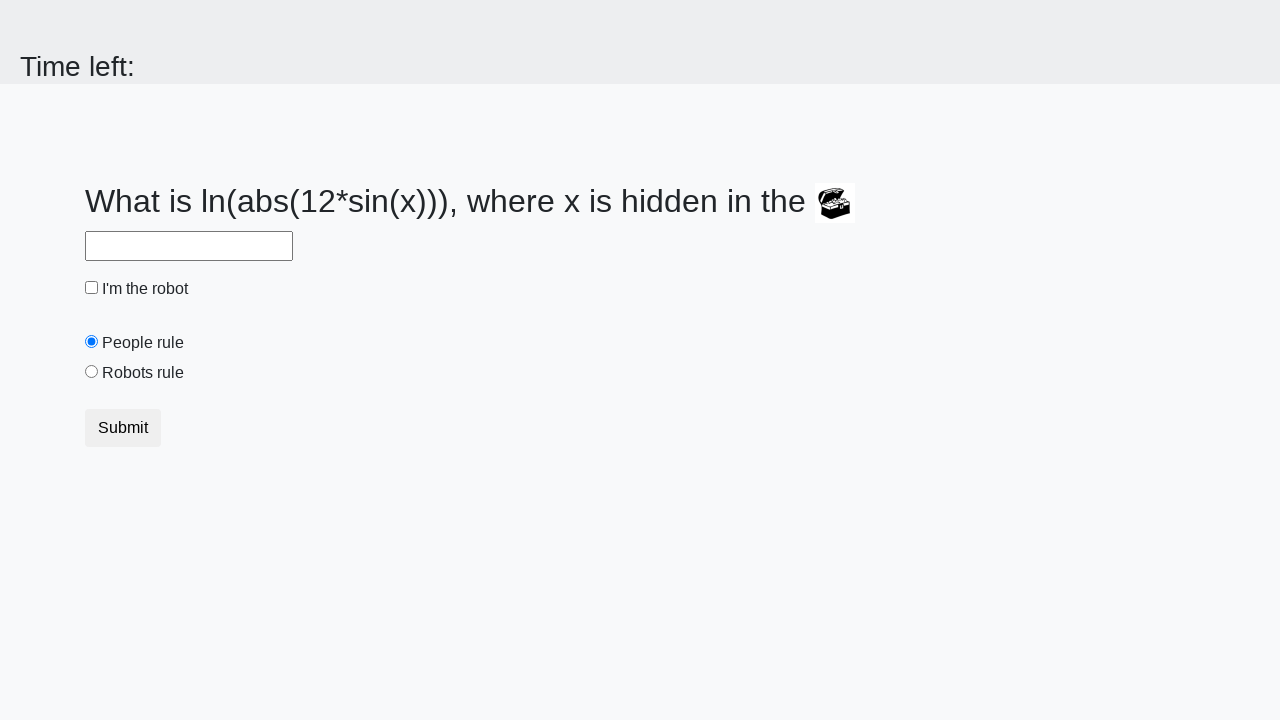

Waited 2000ms for result to appear
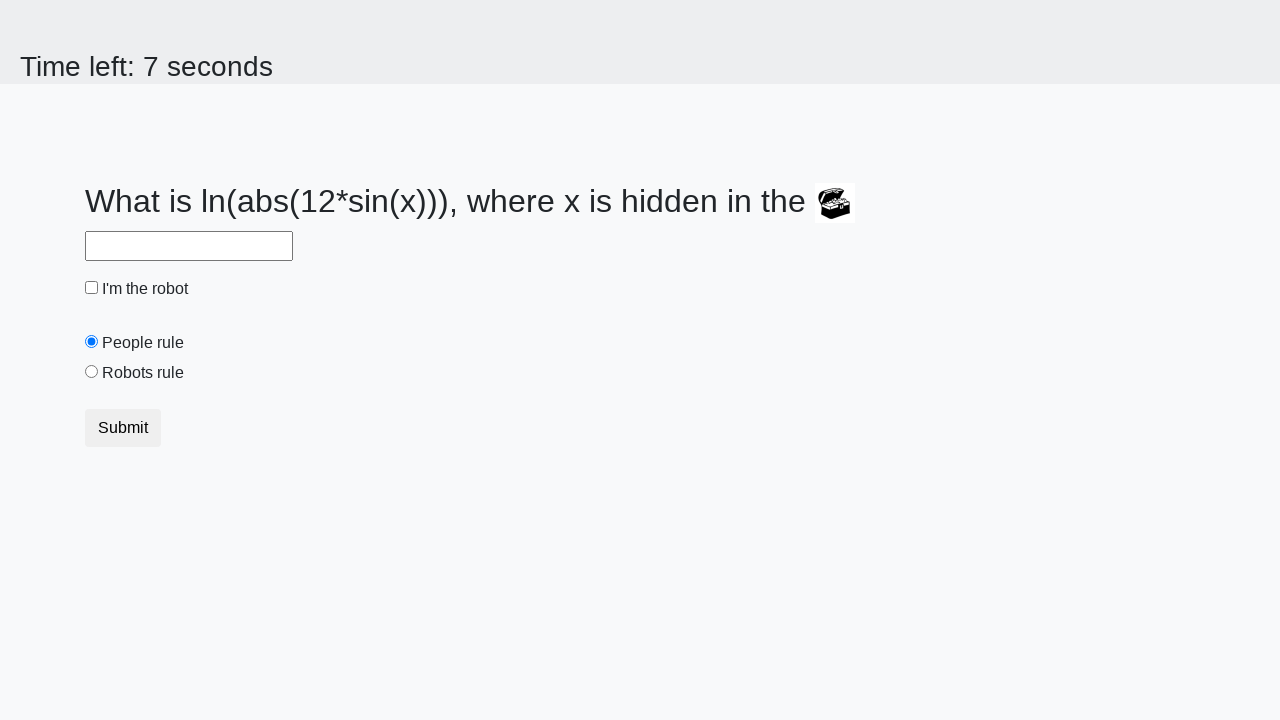

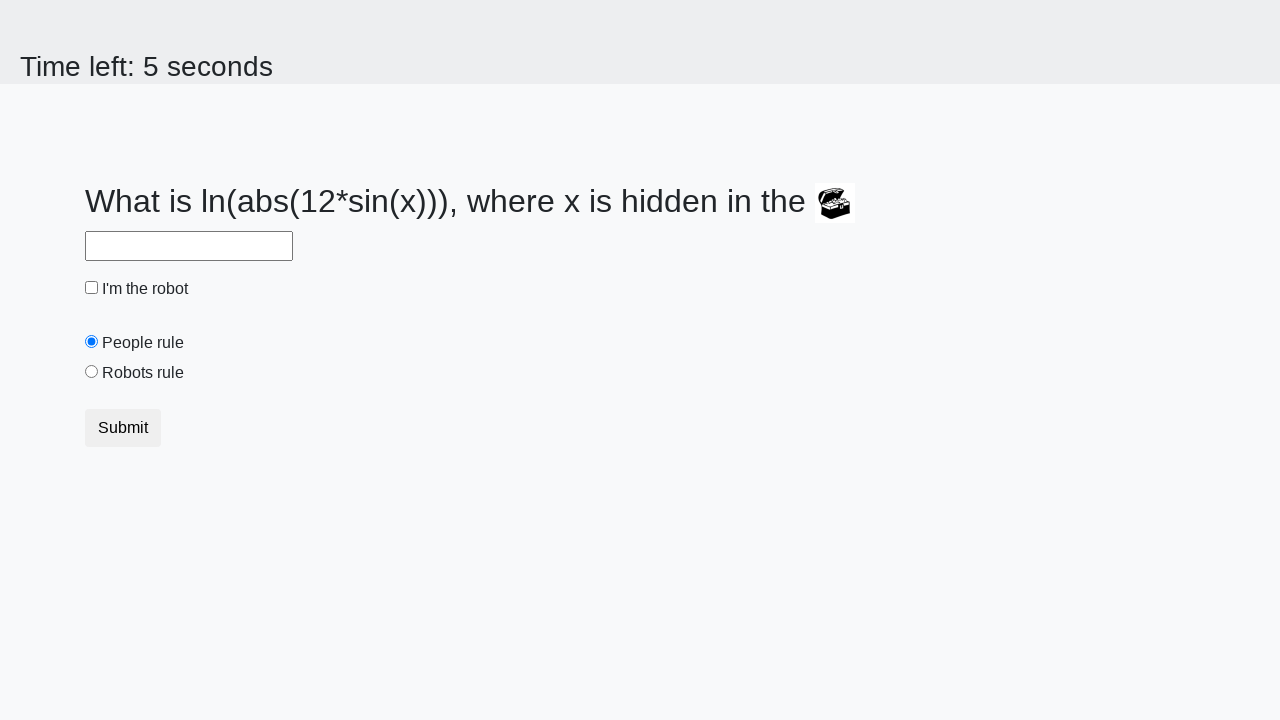